Tests browser tab switching functionality by opening a new tab, navigating to a second website, and switching between the two tabs.

Starting URL: https://ssbleather.com/

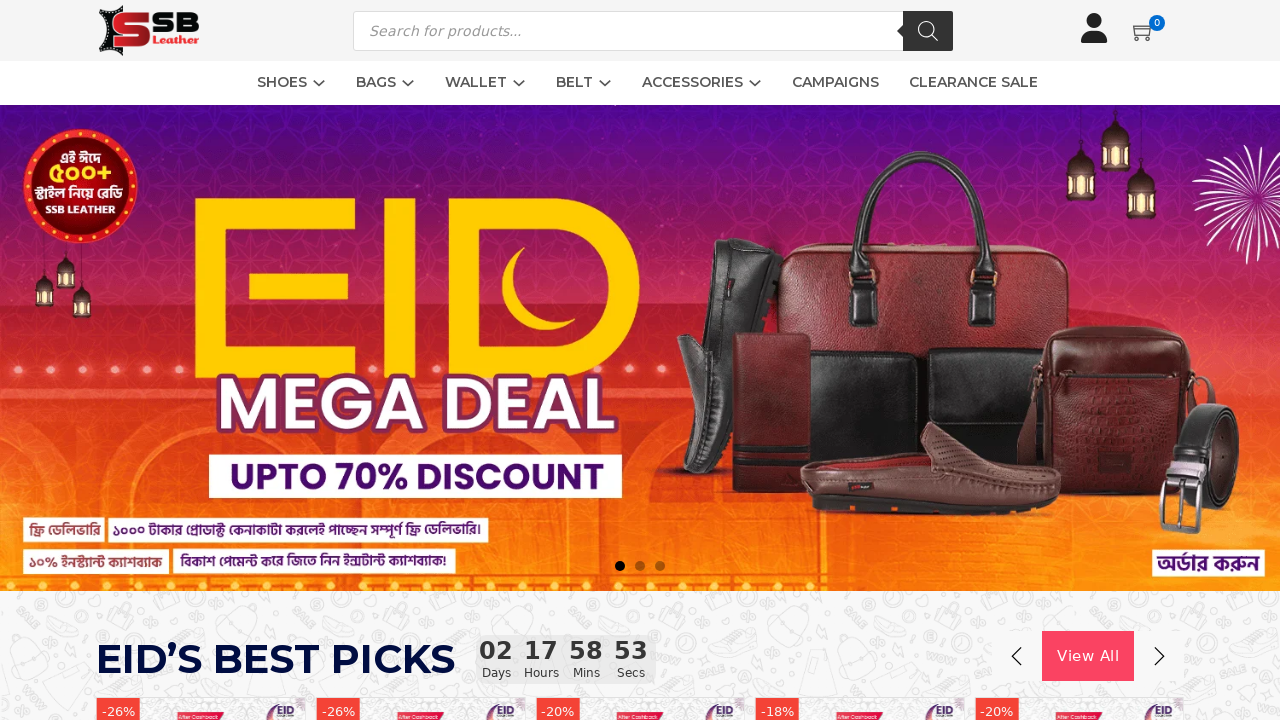

First tab (https://ssbleather.com/) loaded successfully
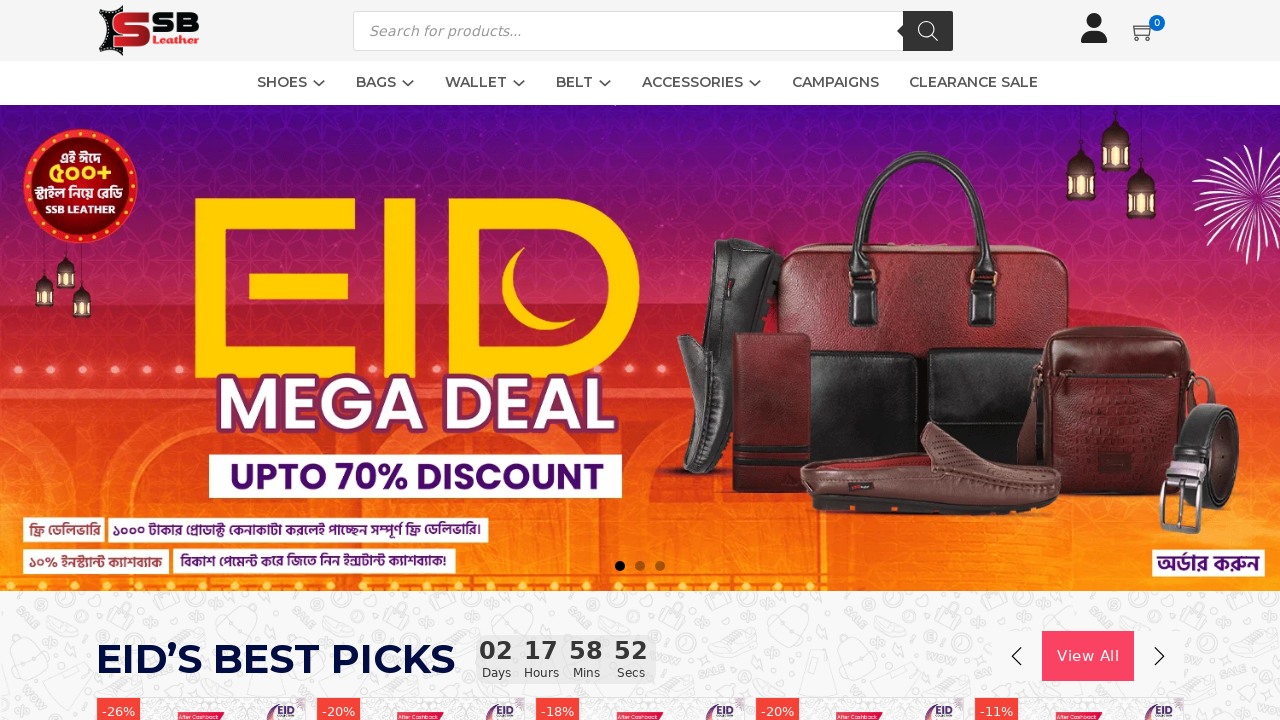

Opened a new browser tab
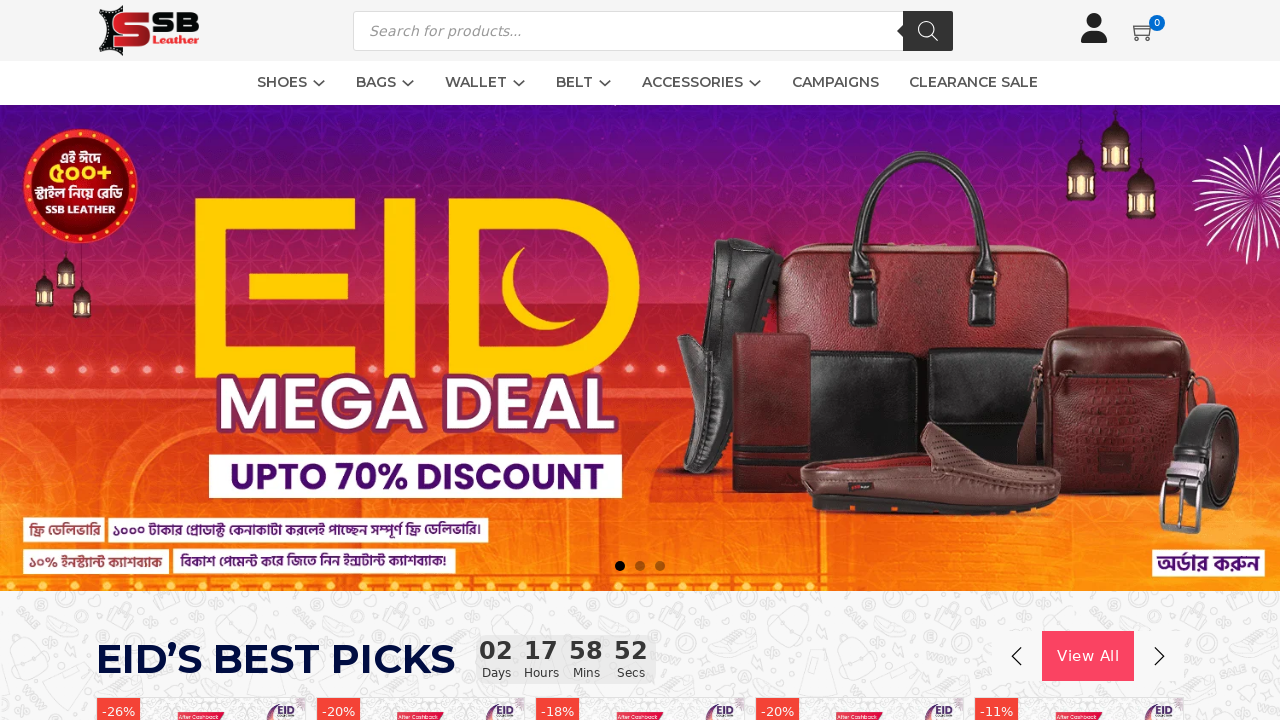

Navigated second tab to https://www.skmbd.com
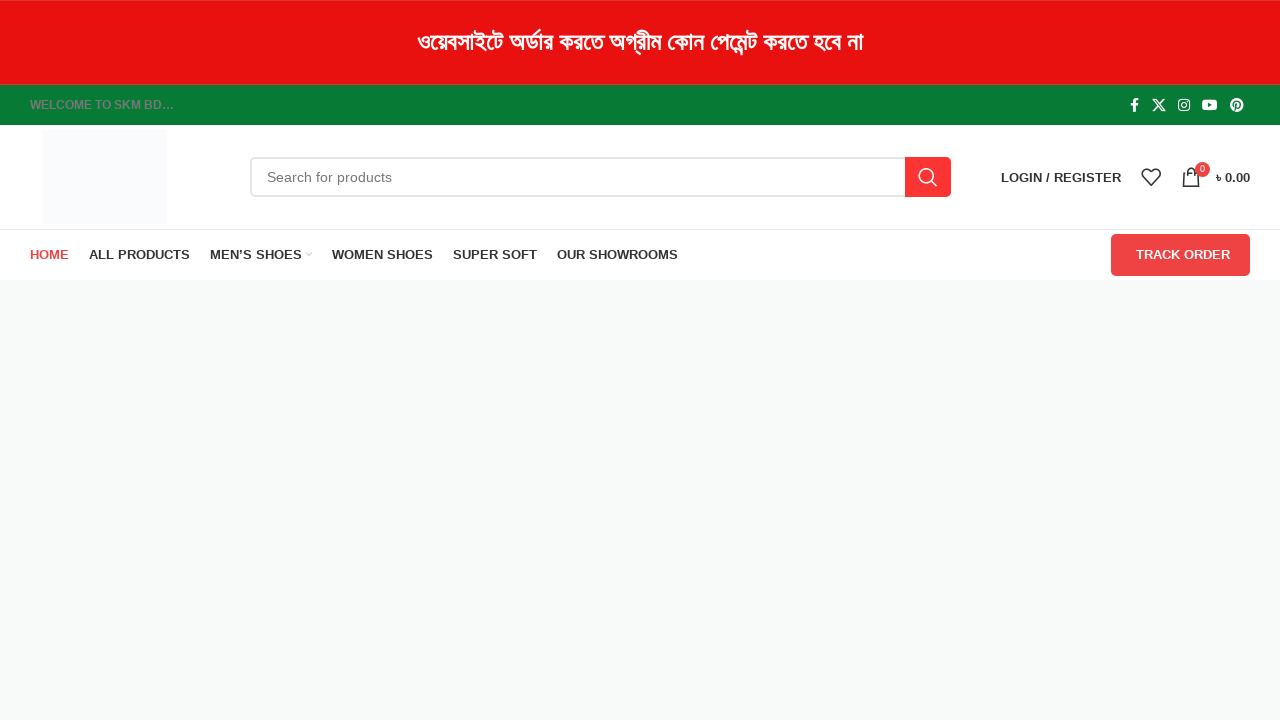

Second tab (https://www.skmbd.com) loaded successfully
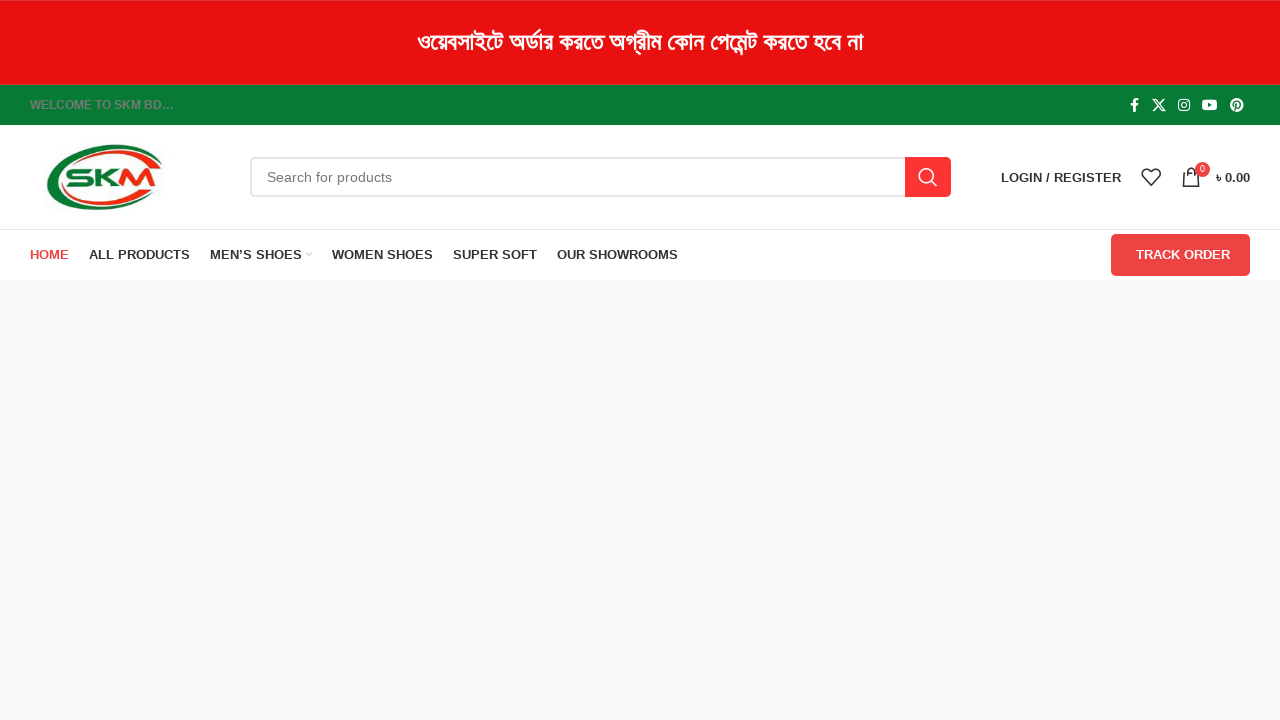

Switched to first tab (https://ssbleather.com/)
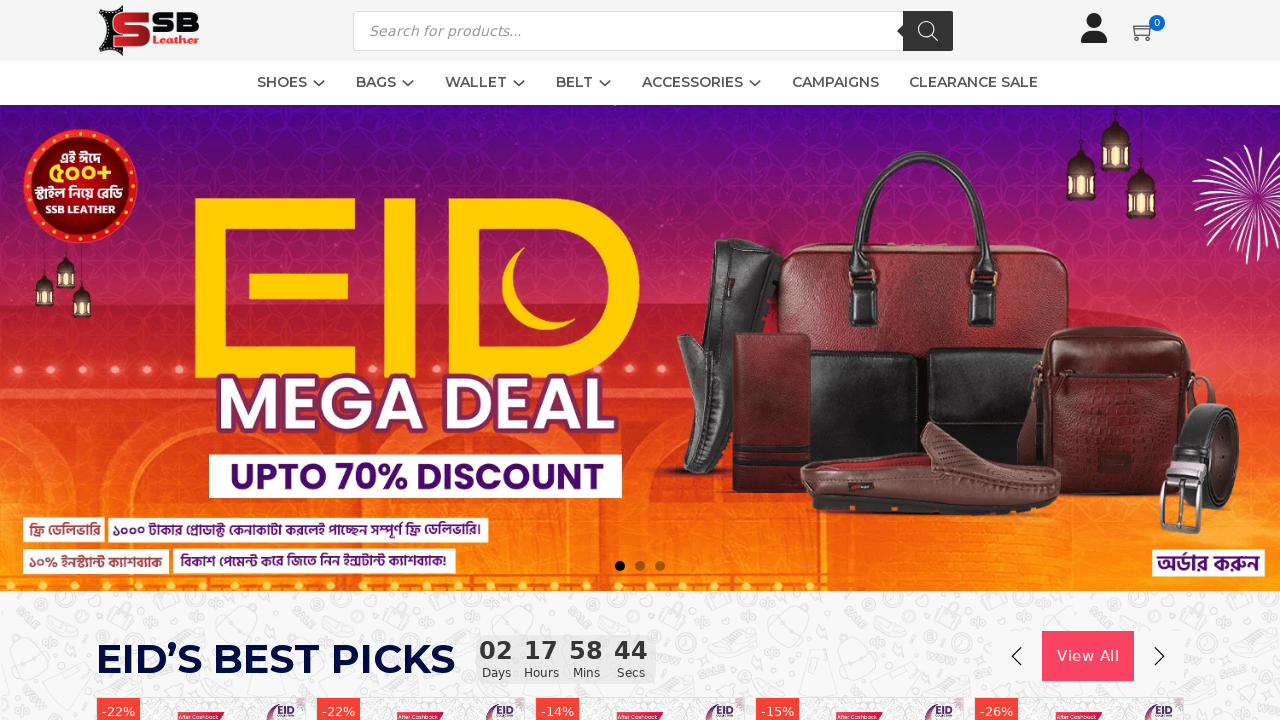

Switched to second tab (https://www.skmbd.com)
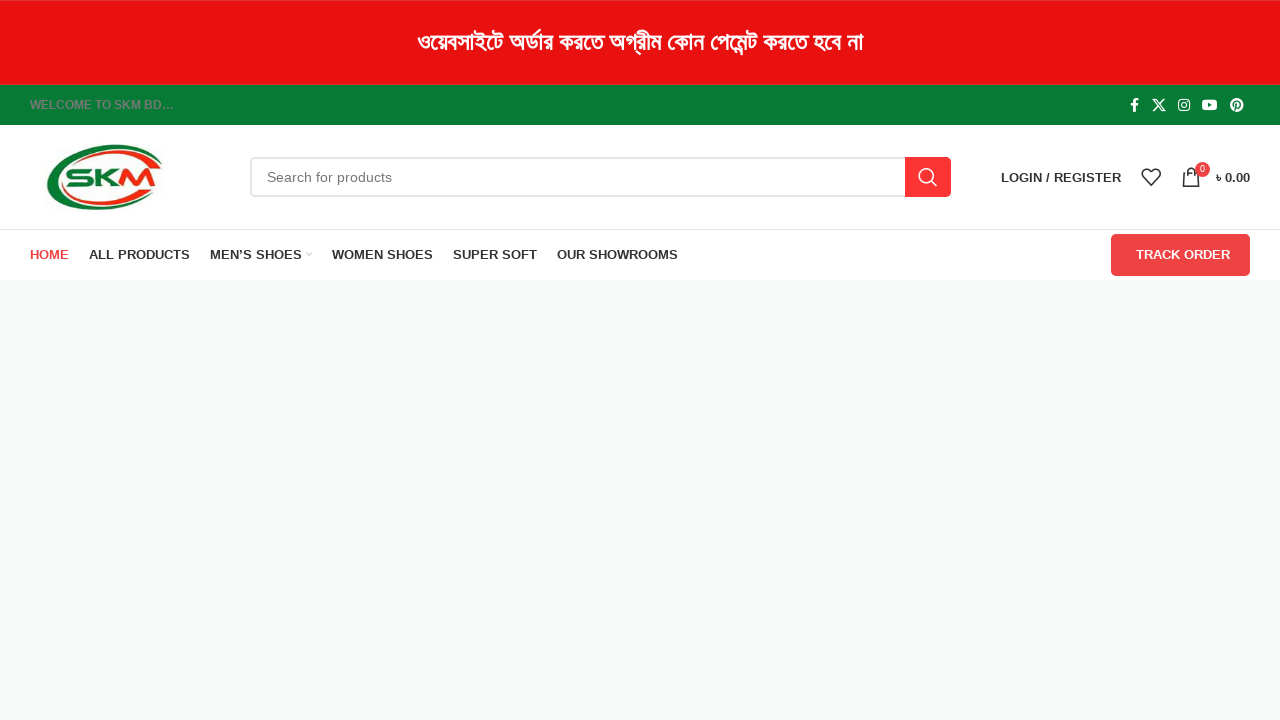

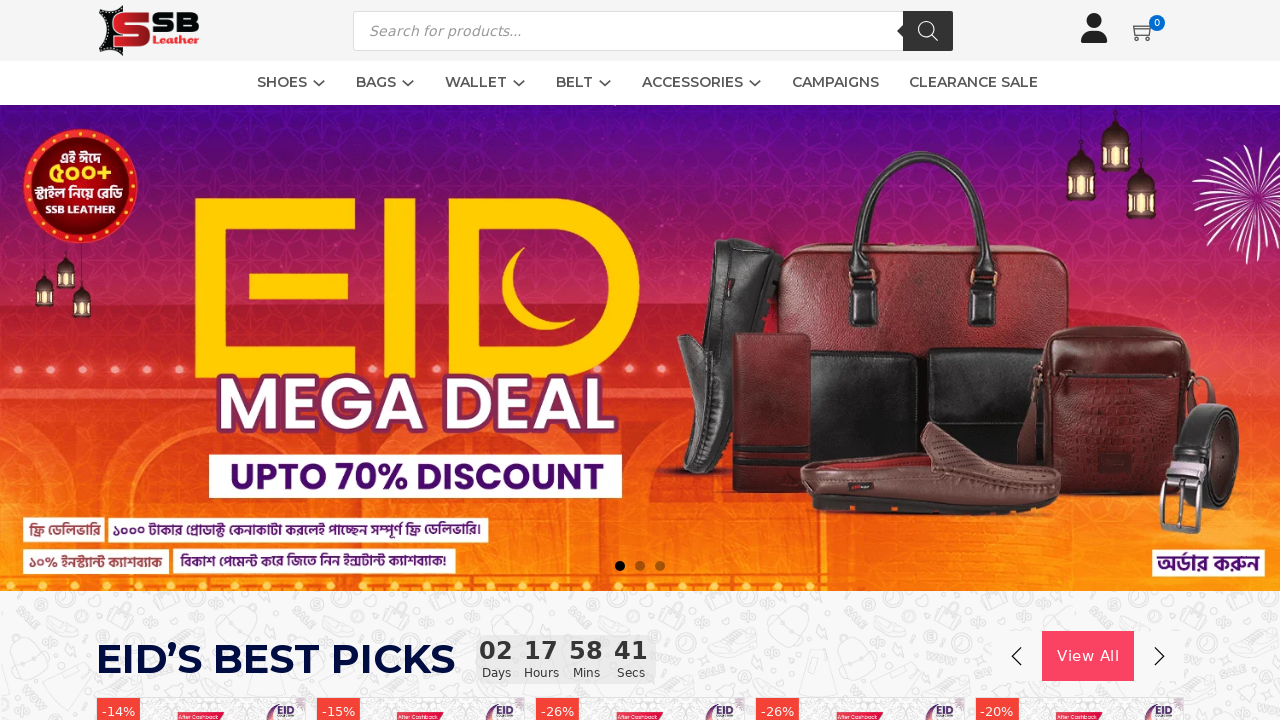